Clicks the number 3 button on the calculator

Starting URL: https://www.calculator.net/

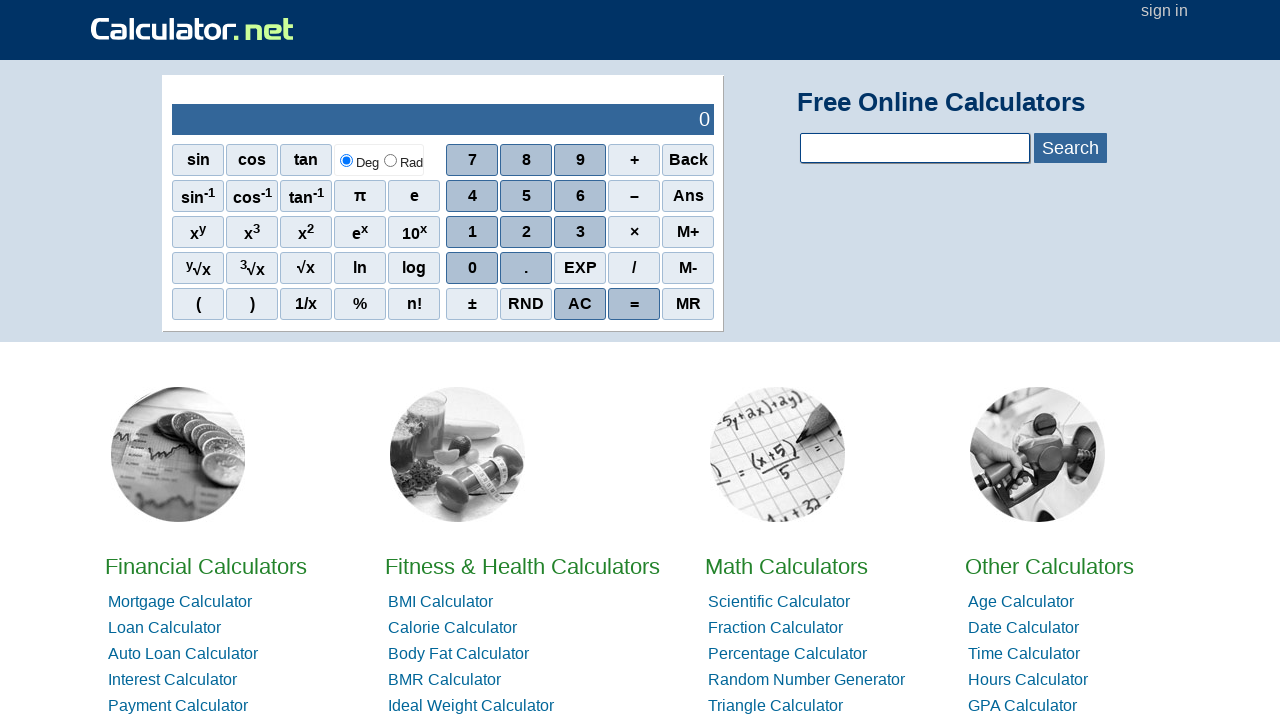

Navigated to calculator.net
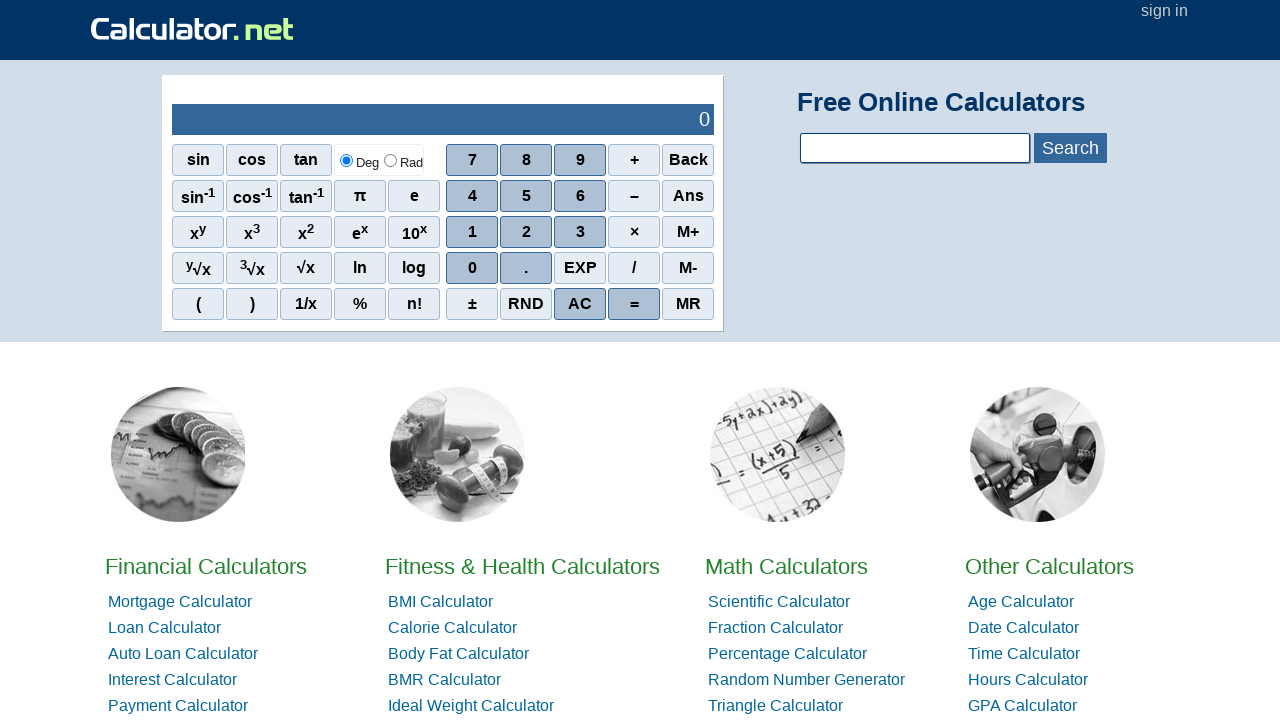

Clicked the number 3 button on the calculator at (580, 232) on span[onclick='r(3)']
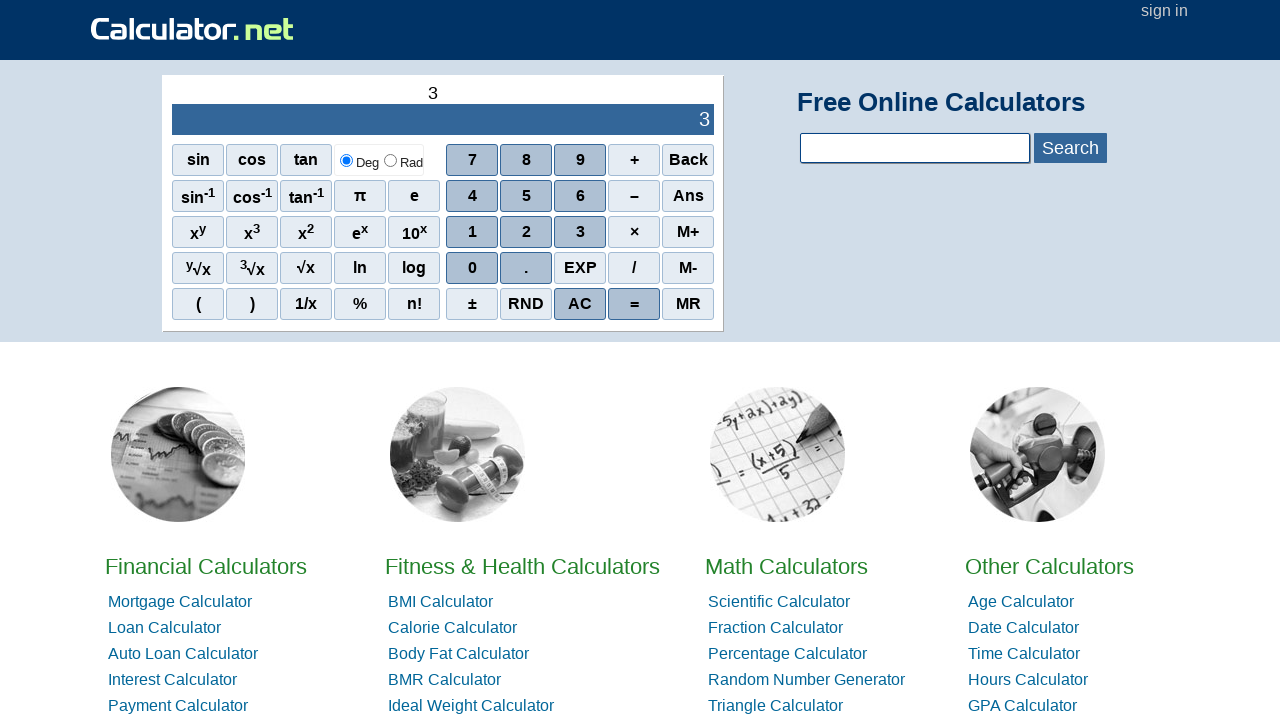

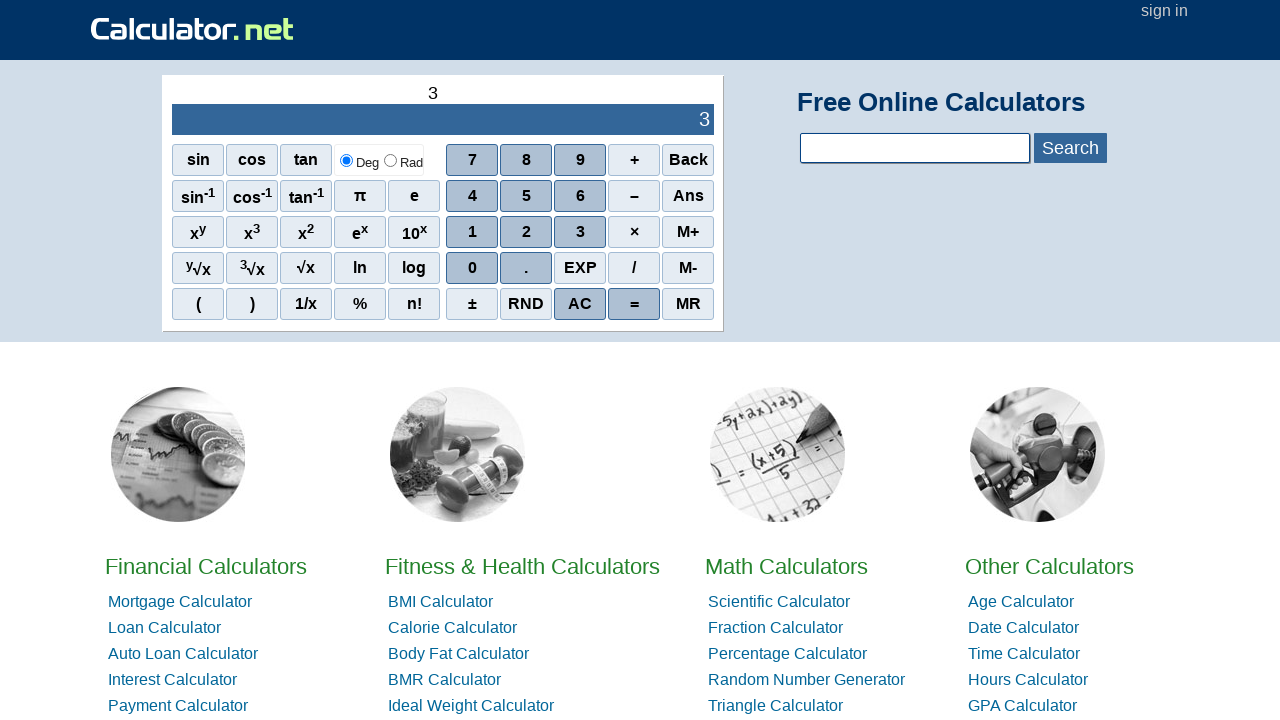